Tests dynamic controls page with explicit waits by clicking Remove button, waiting for "It's gone!" message, then clicking Add button and waiting for "It's back!" message

Starting URL: https://the-internet.herokuapp.com/dynamic_controls

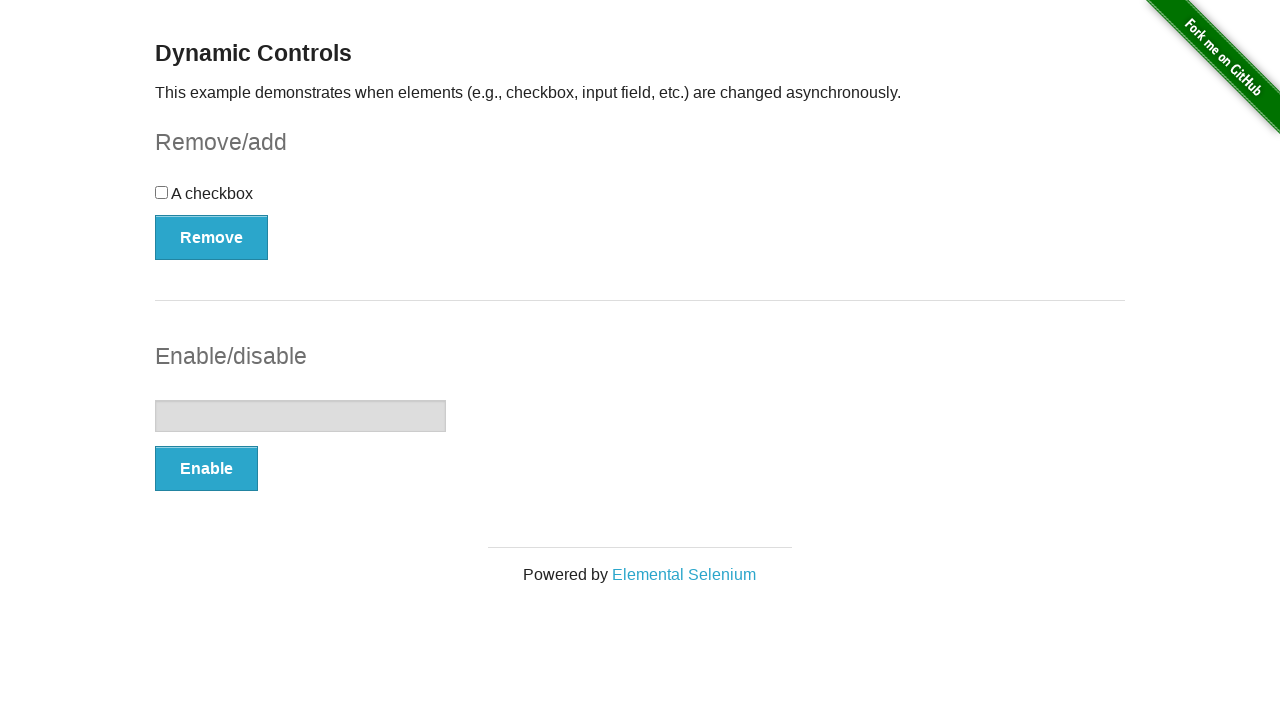

Clicked Remove button at (212, 237) on xpath=//button[text()='Remove']
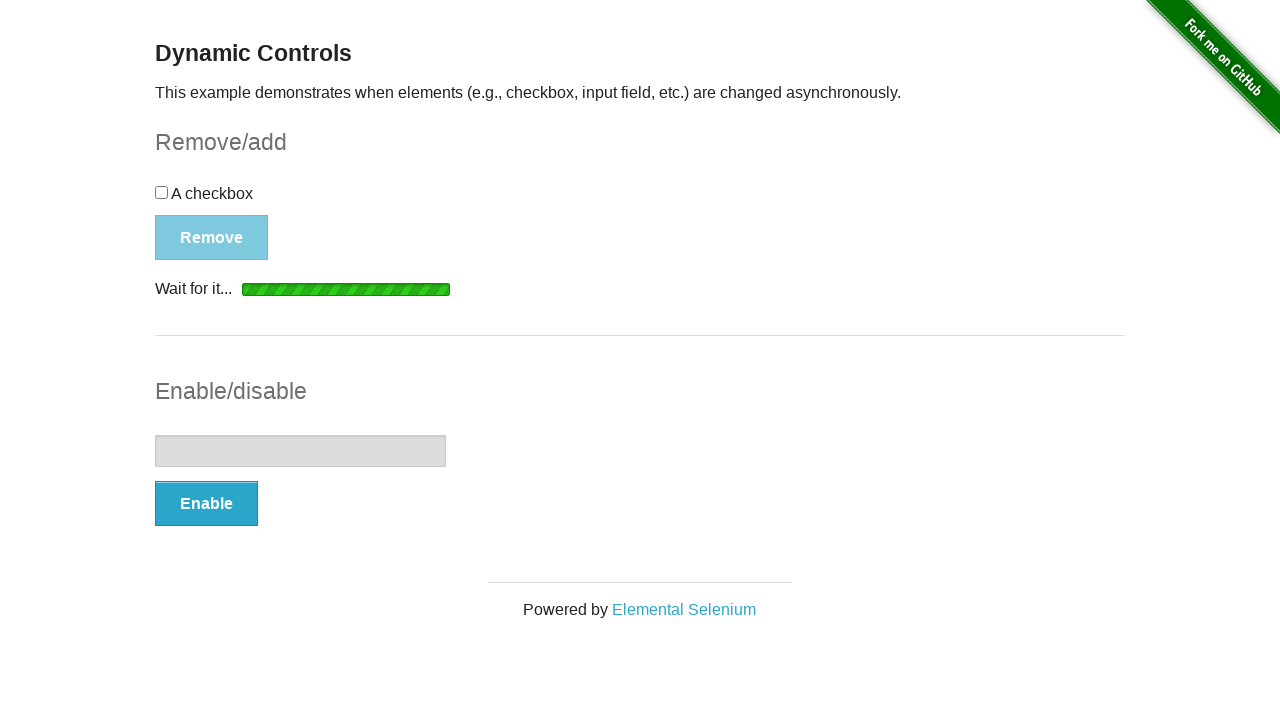

Waited for 'It's gone!' message to appear
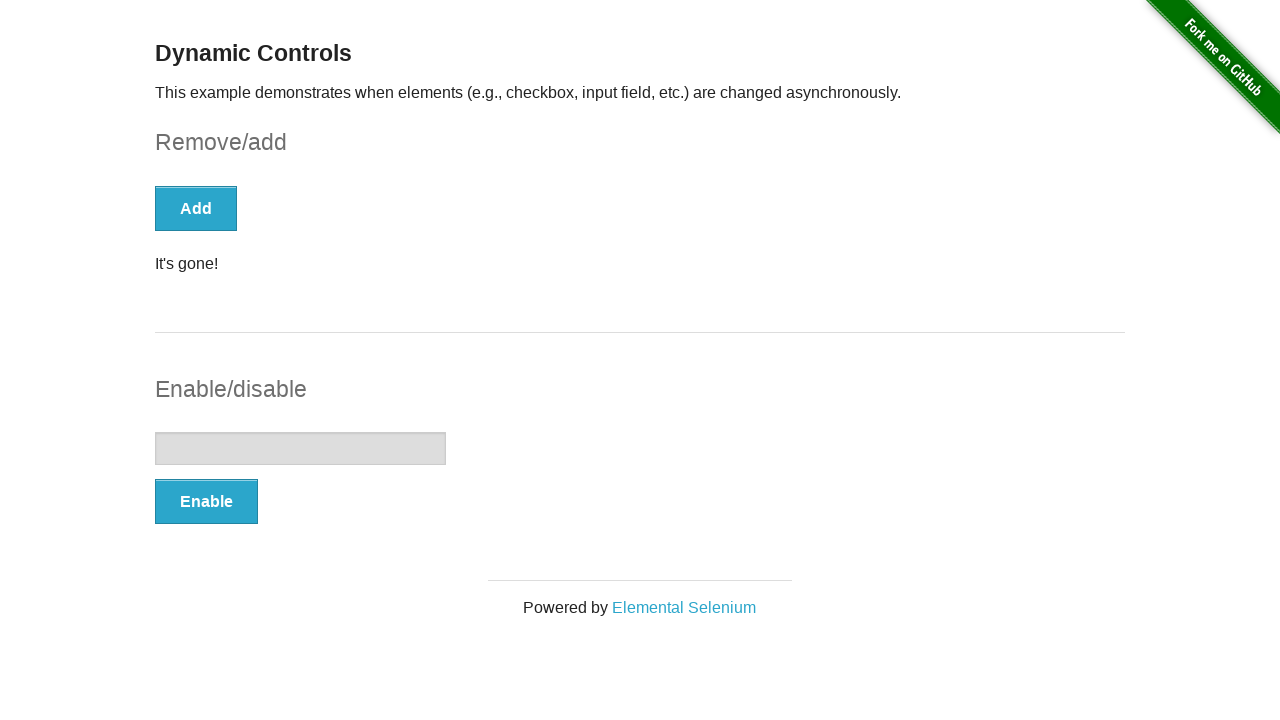

Verified 'It's gone!' message is visible
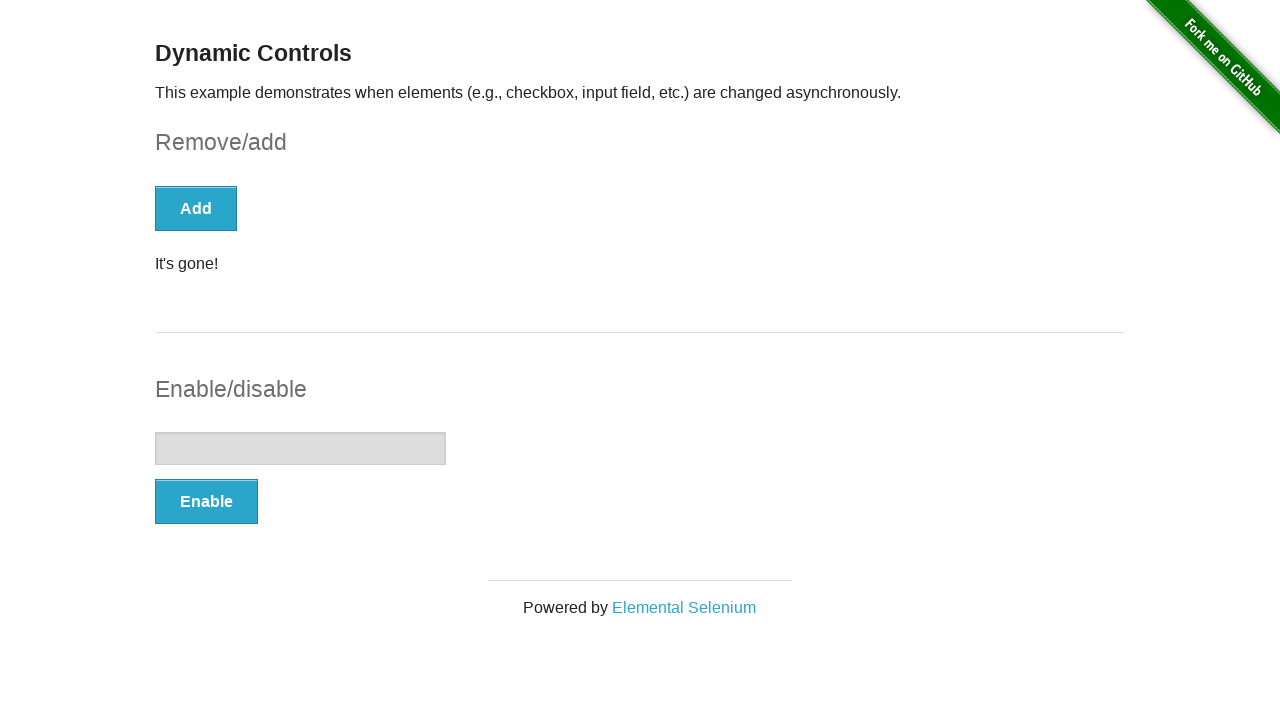

Clicked Add button at (196, 208) on xpath=//*[text()='Add']
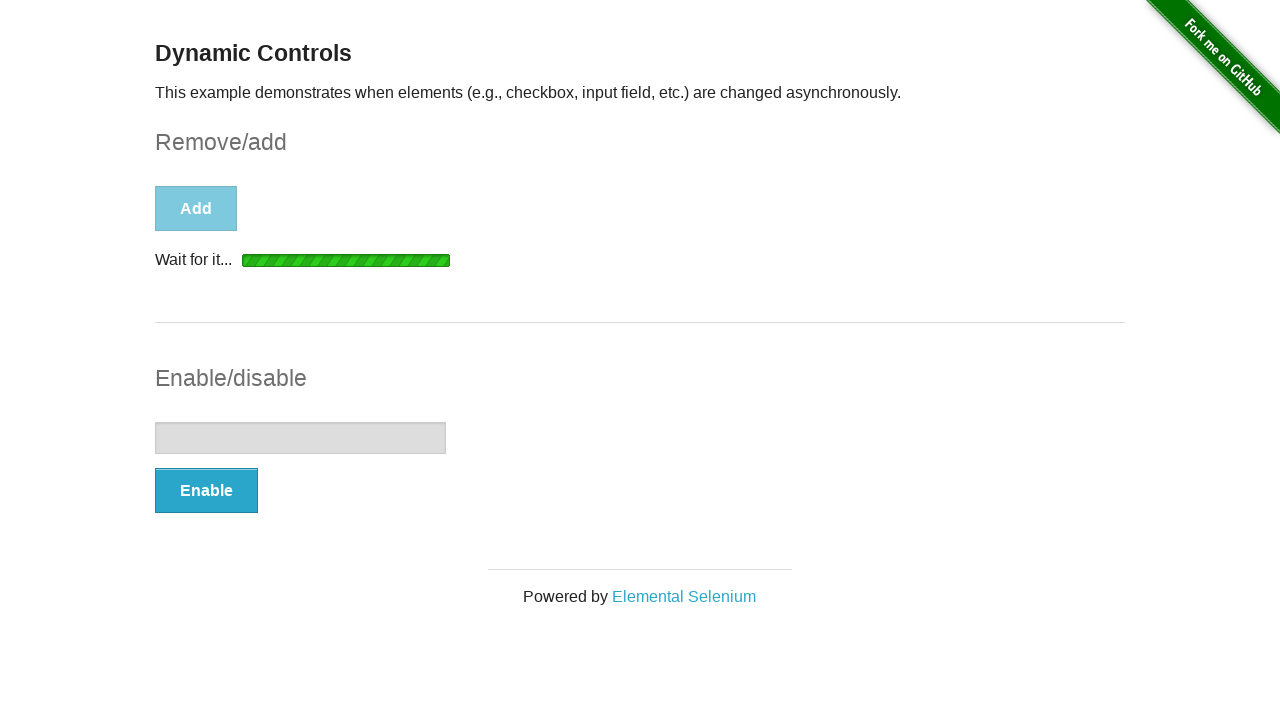

Waited for 'It's back!' message to appear
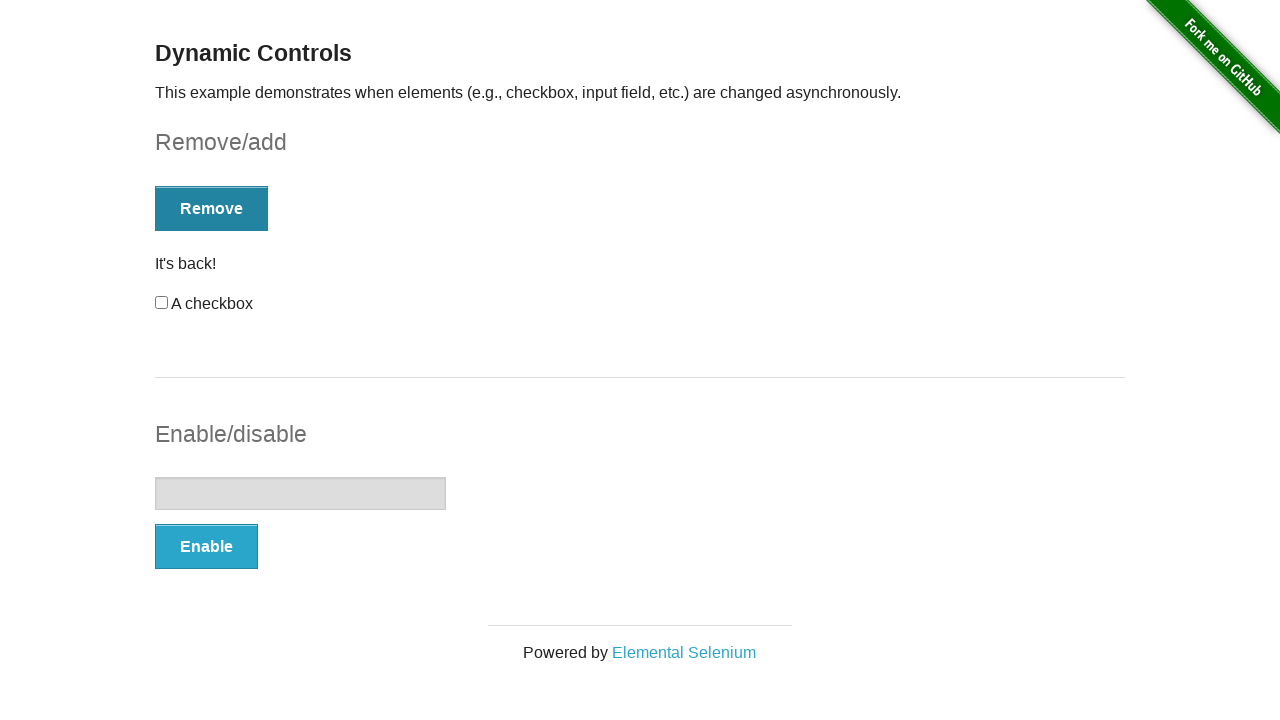

Verified 'It's back!' message is visible
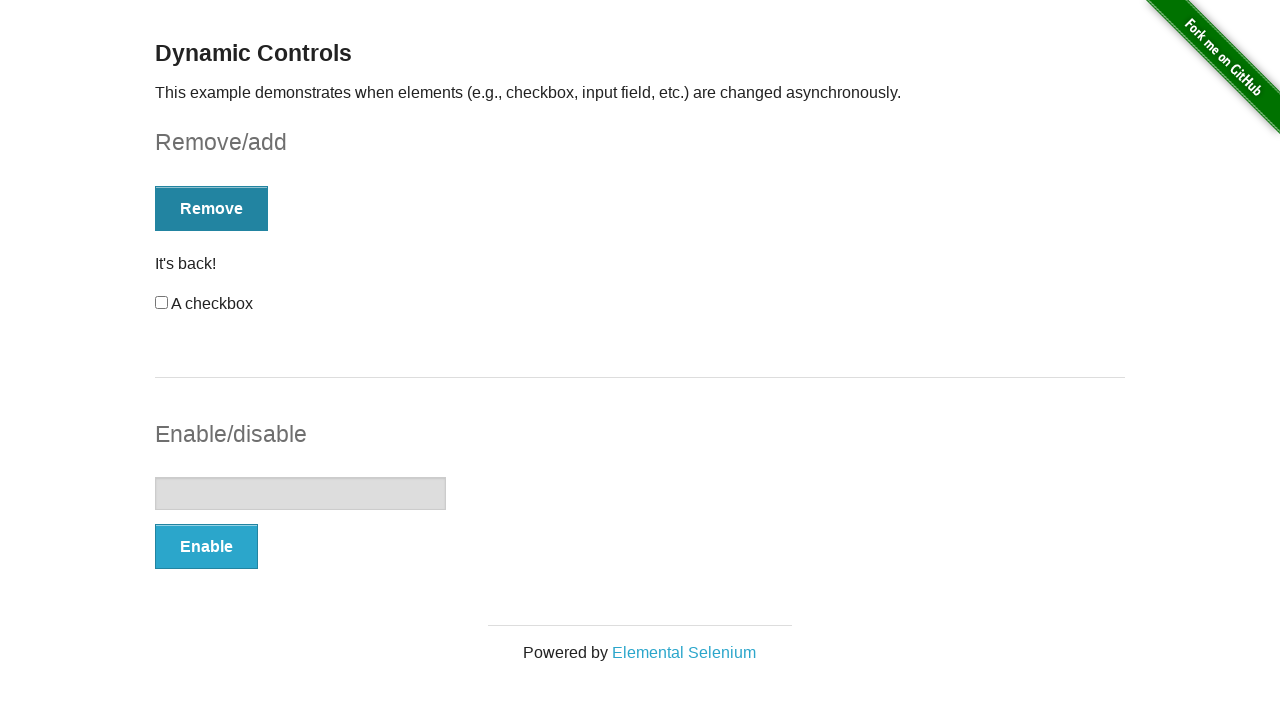

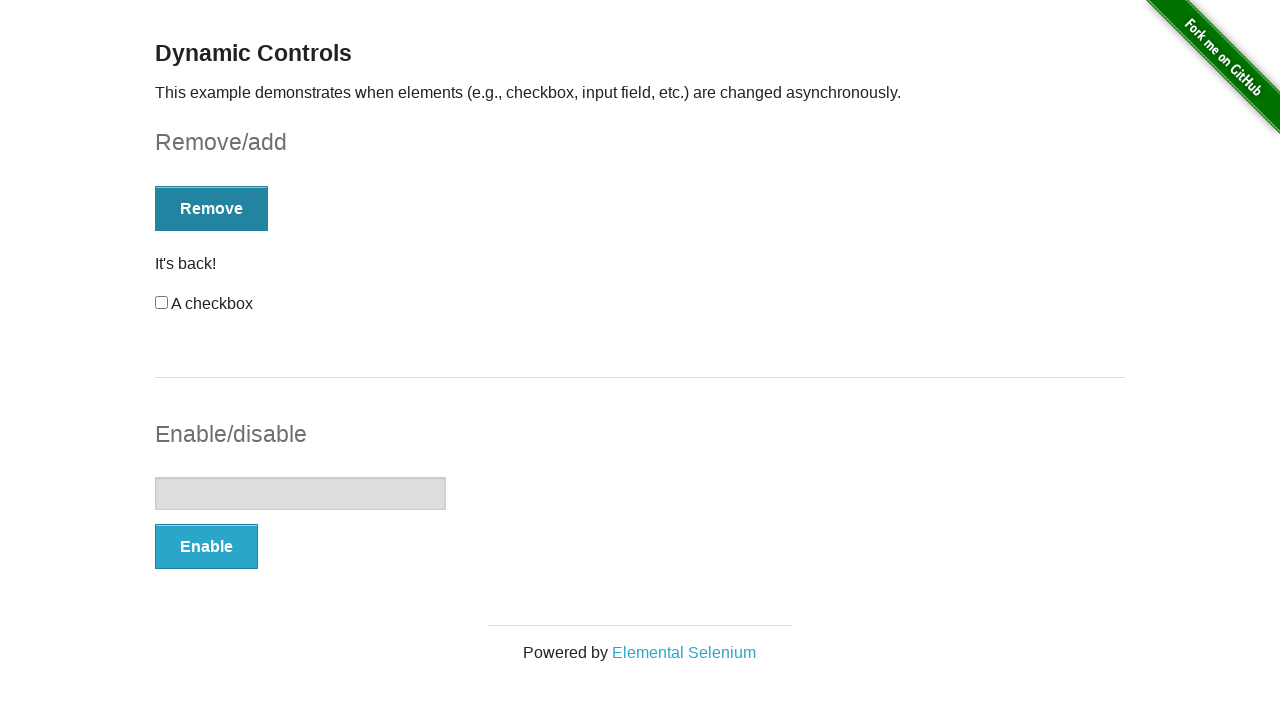